Tests navigation by clicking on the about link from the homepage and verifying the page changes

Starting URL: https://v1.training-support.net/

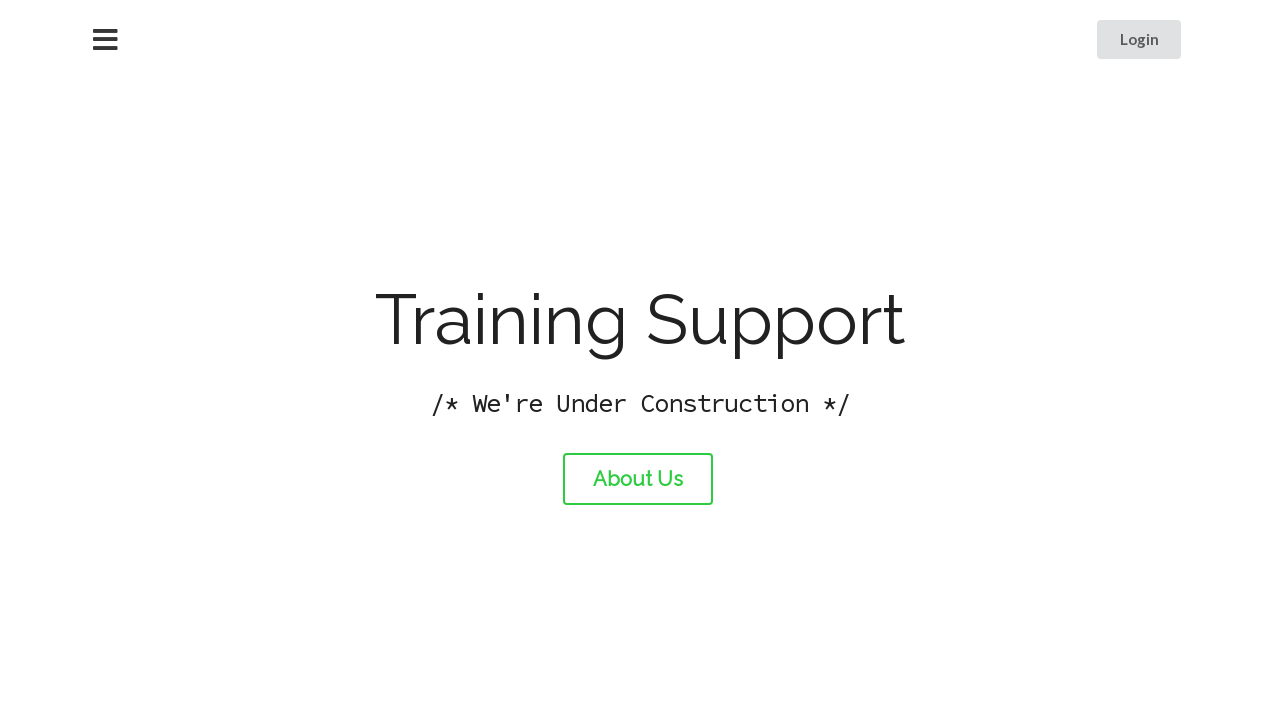

Clicked on the about link from homepage at (638, 479) on #about-link
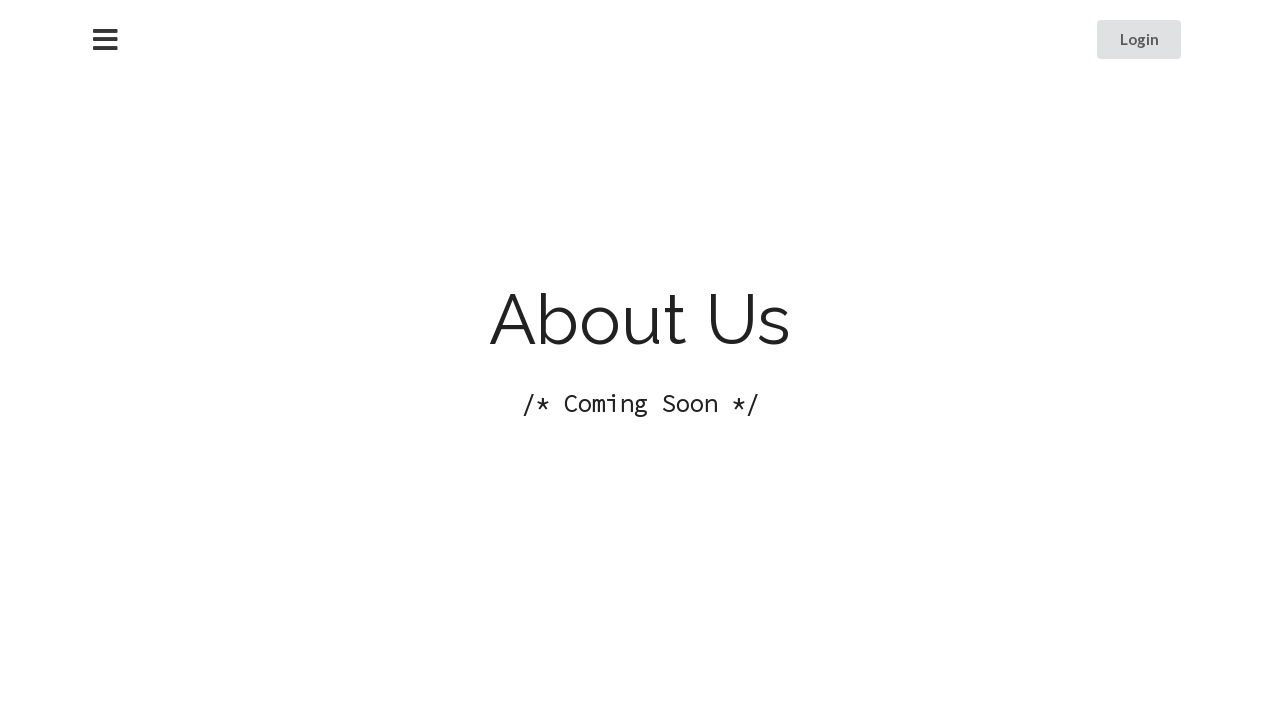

About page navigation completed and DOM content loaded
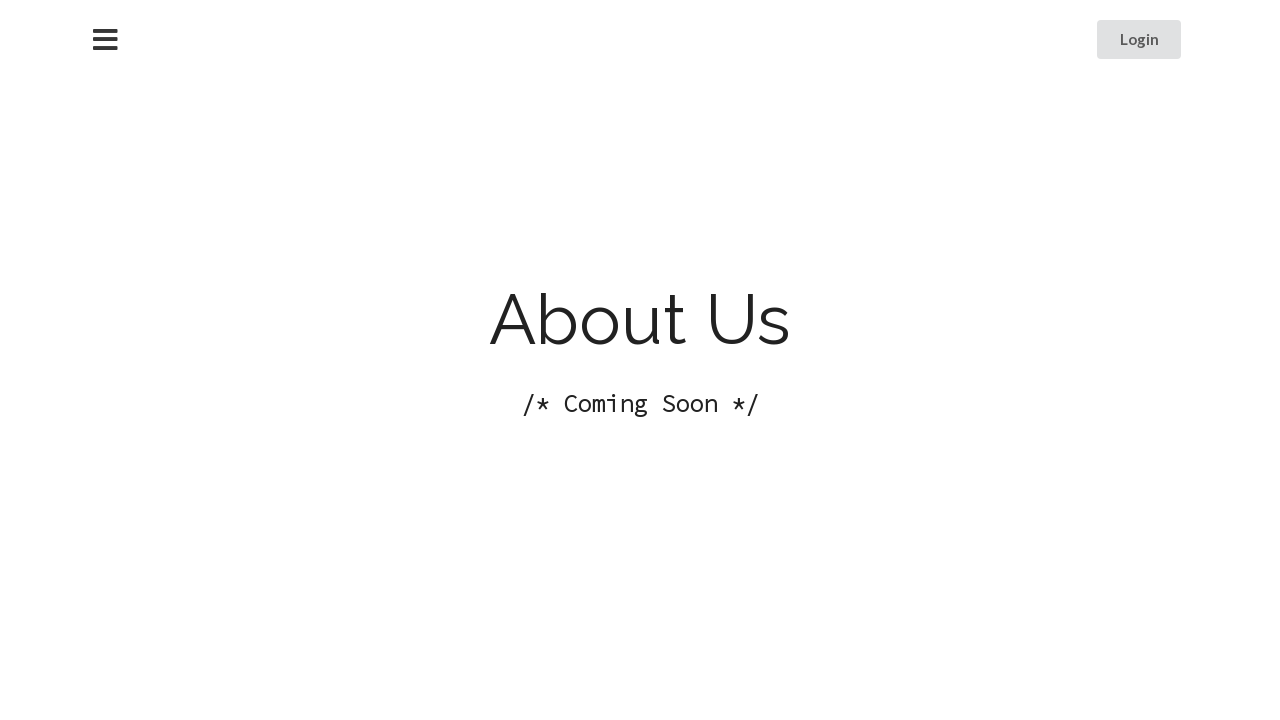

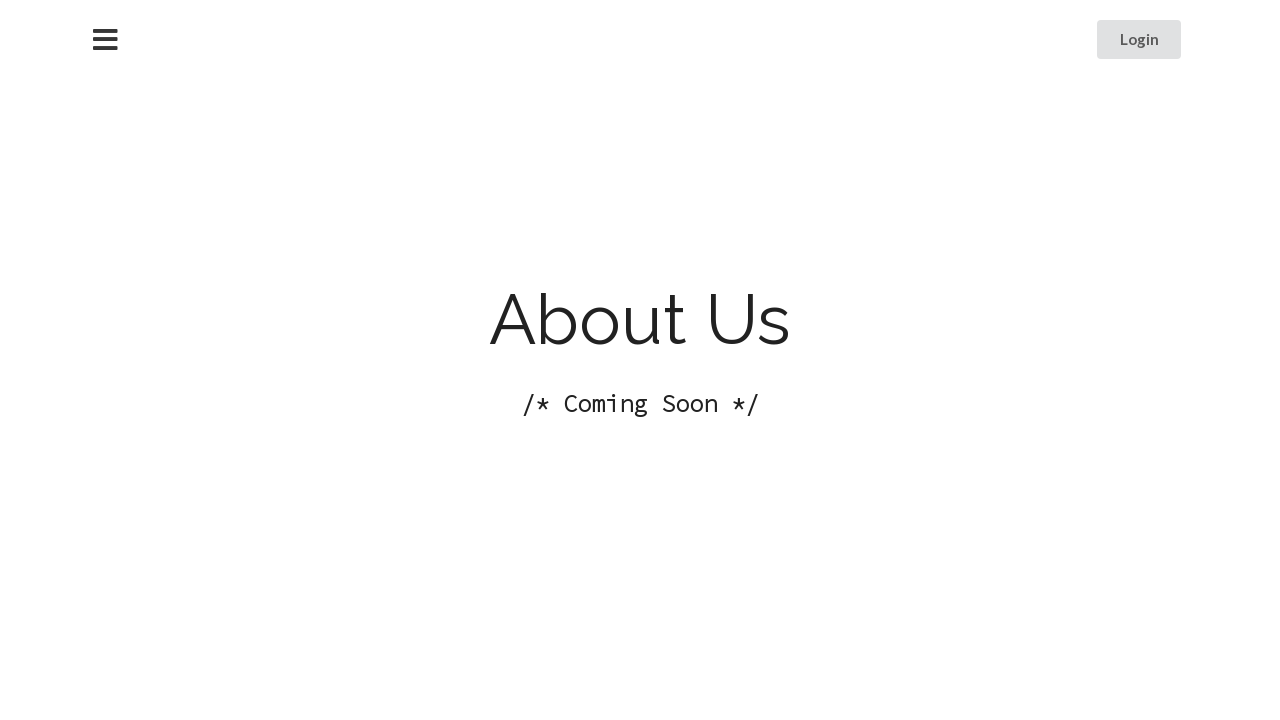